Opens Google Translate and enters Hebrew text for translation

Starting URL: https://translate.google.com/

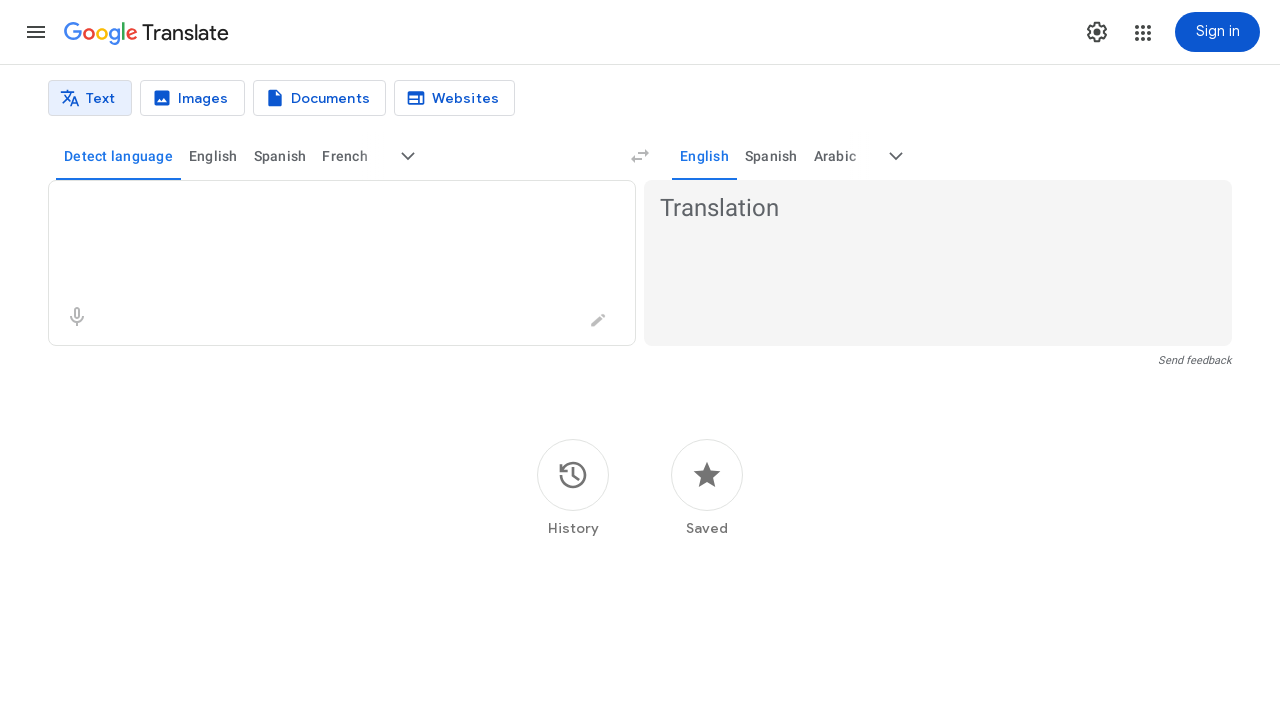

Waited for textarea element to load on Google Translate
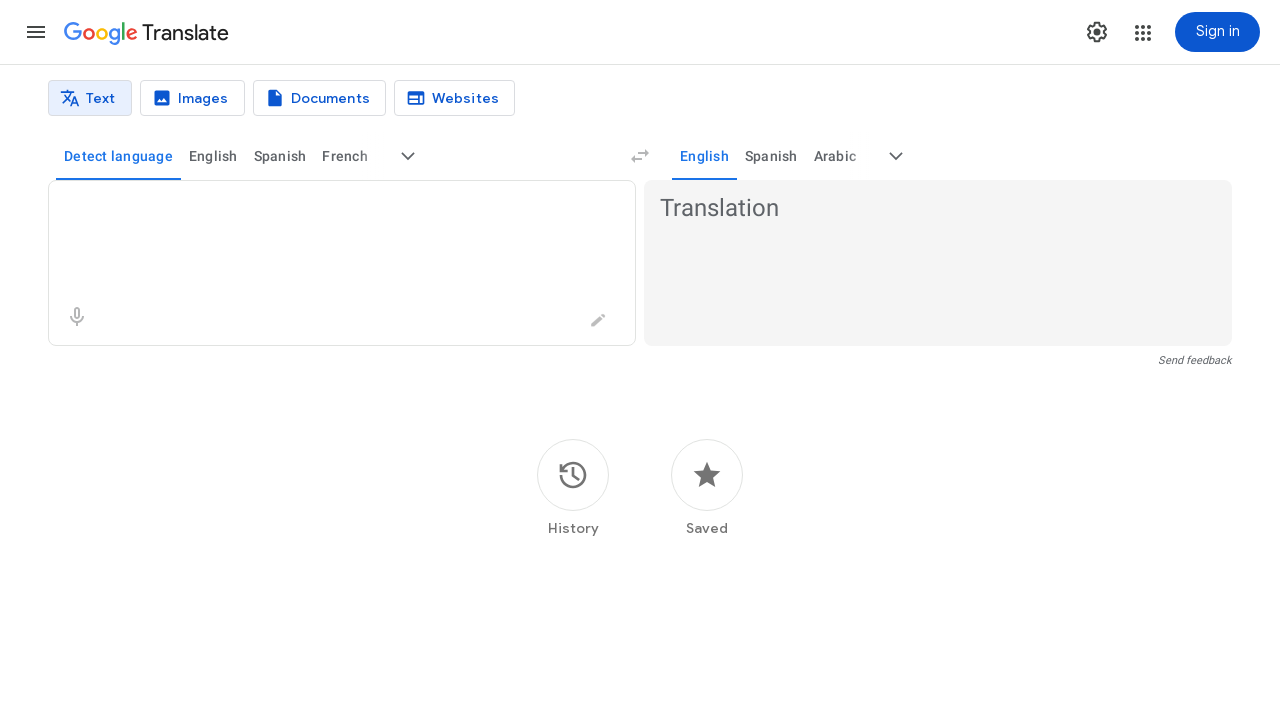

Entered Hebrew text 'שלום' into the source text area on textarea
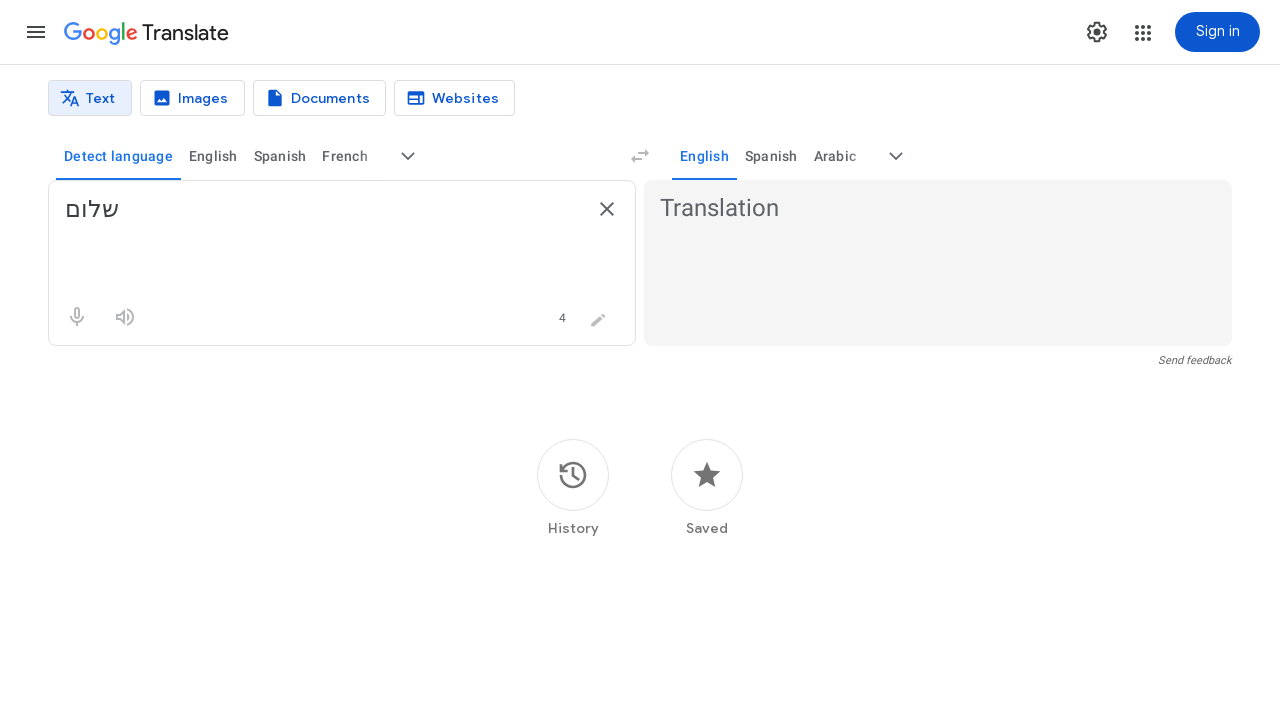

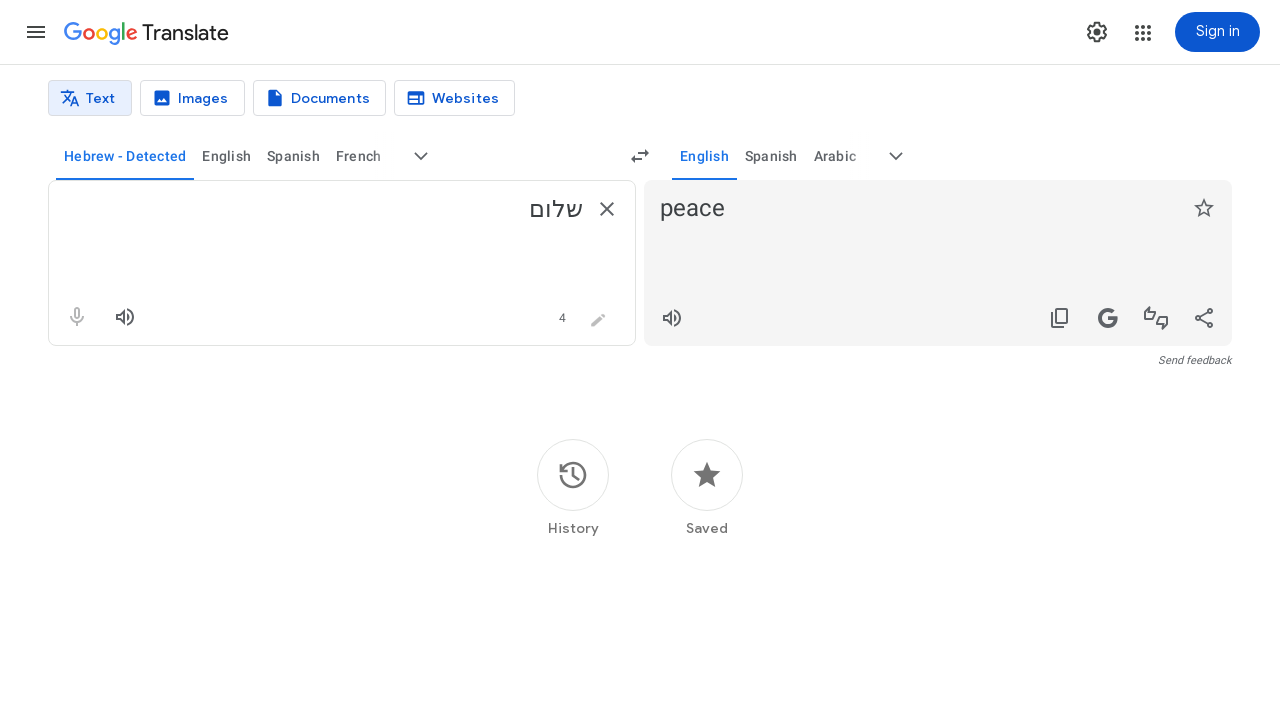